Tests the notification message functionality by verifying the page header, clicking a link to trigger a notification, and confirming the flash message is displayed.

Starting URL: https://the-internet.herokuapp.com/notification_message_rendered

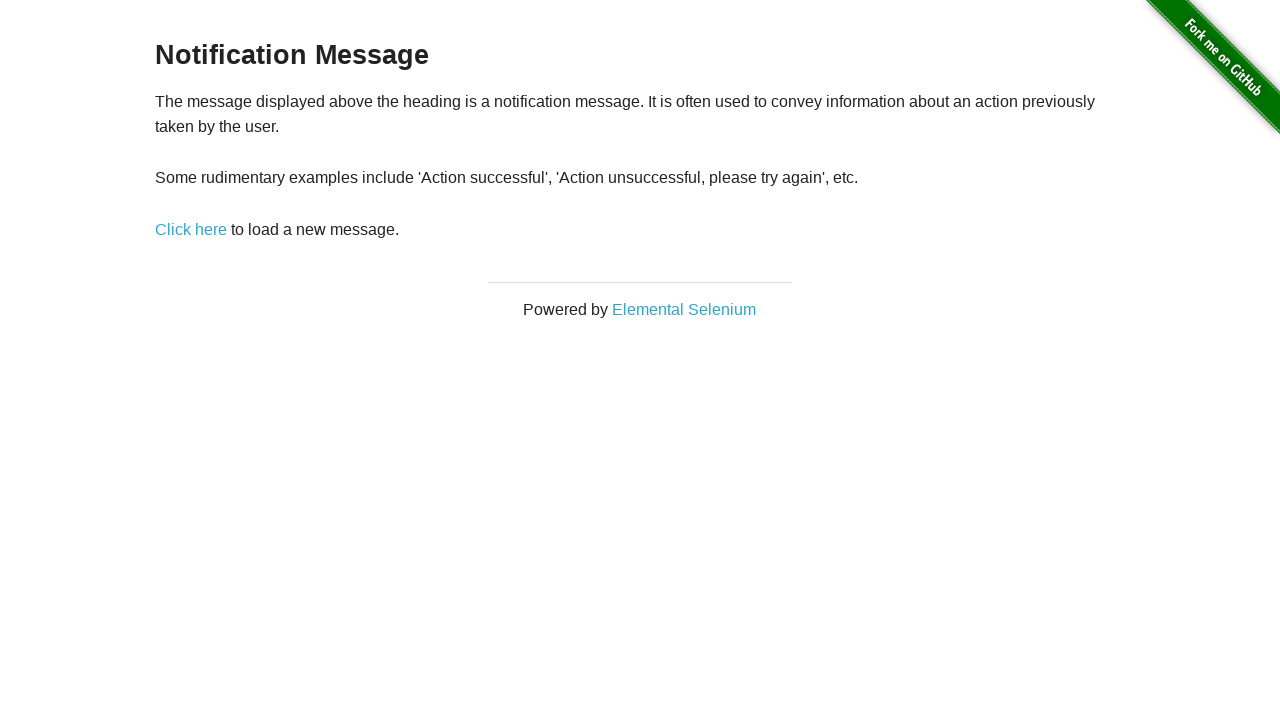

Waited for page header selector to load
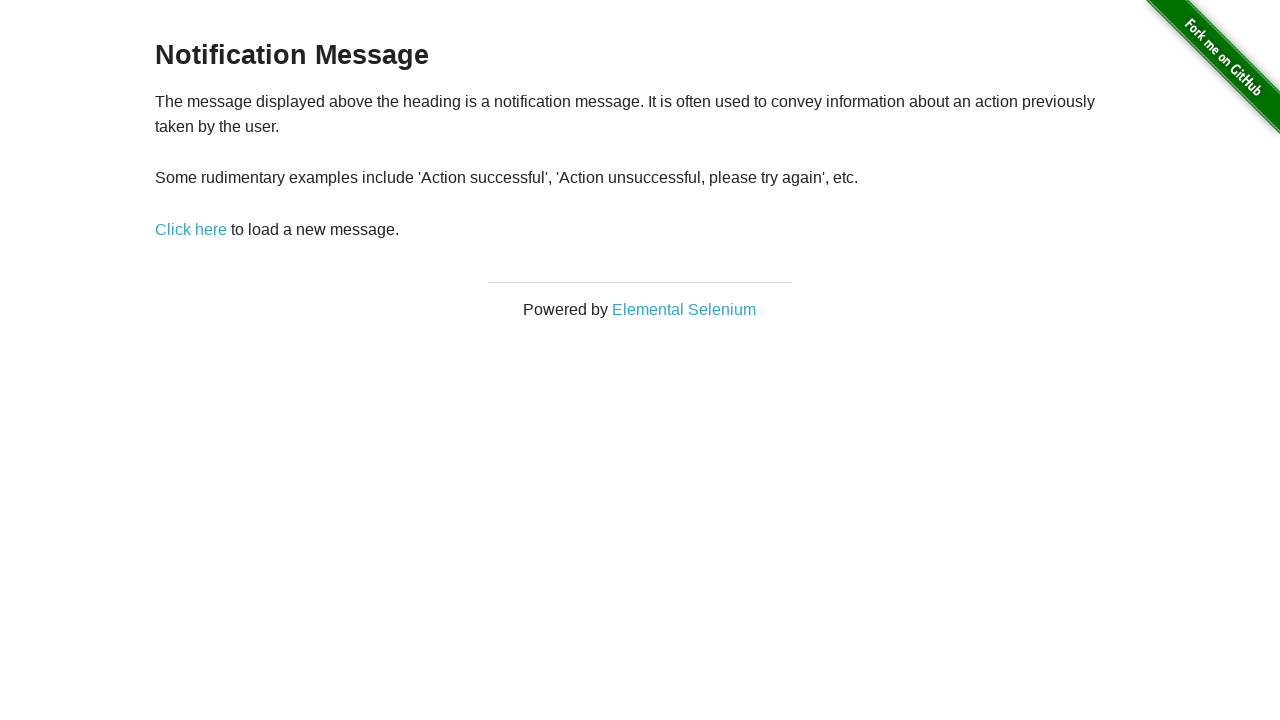

Verified page header text is 'Notification Message'
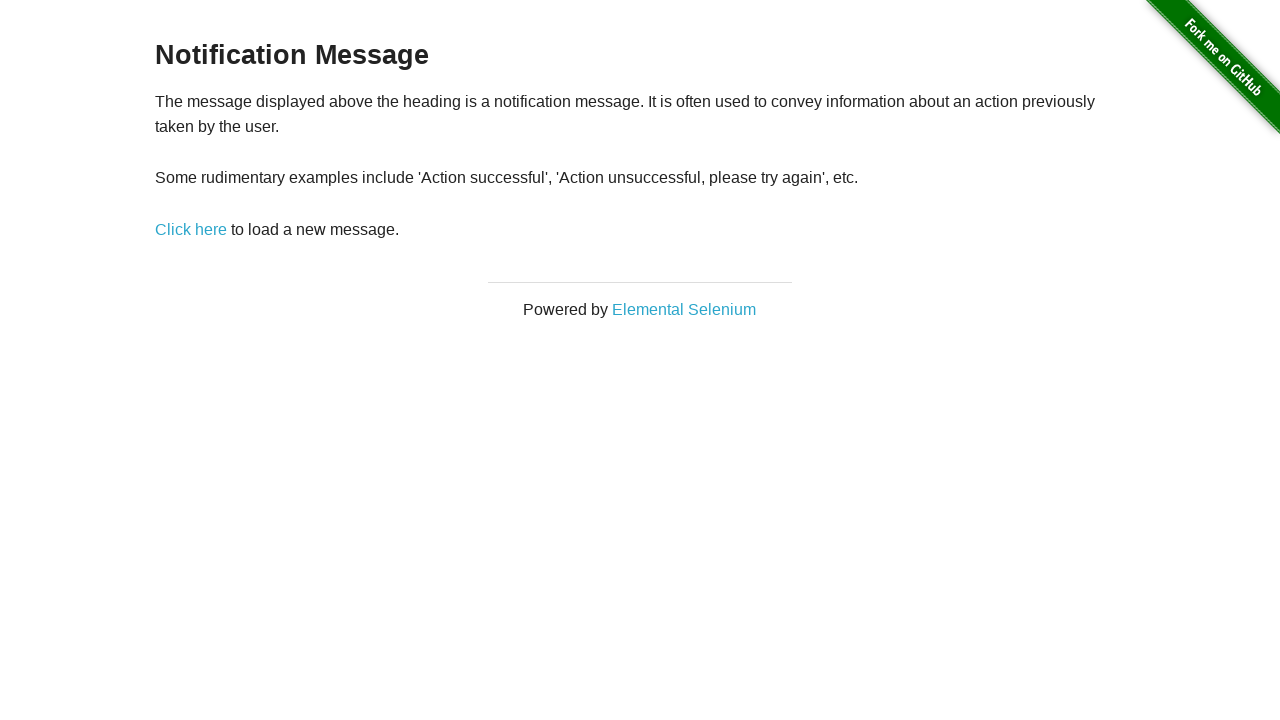

Clicked link to trigger notification message at (191, 229) on #content > div > p > a
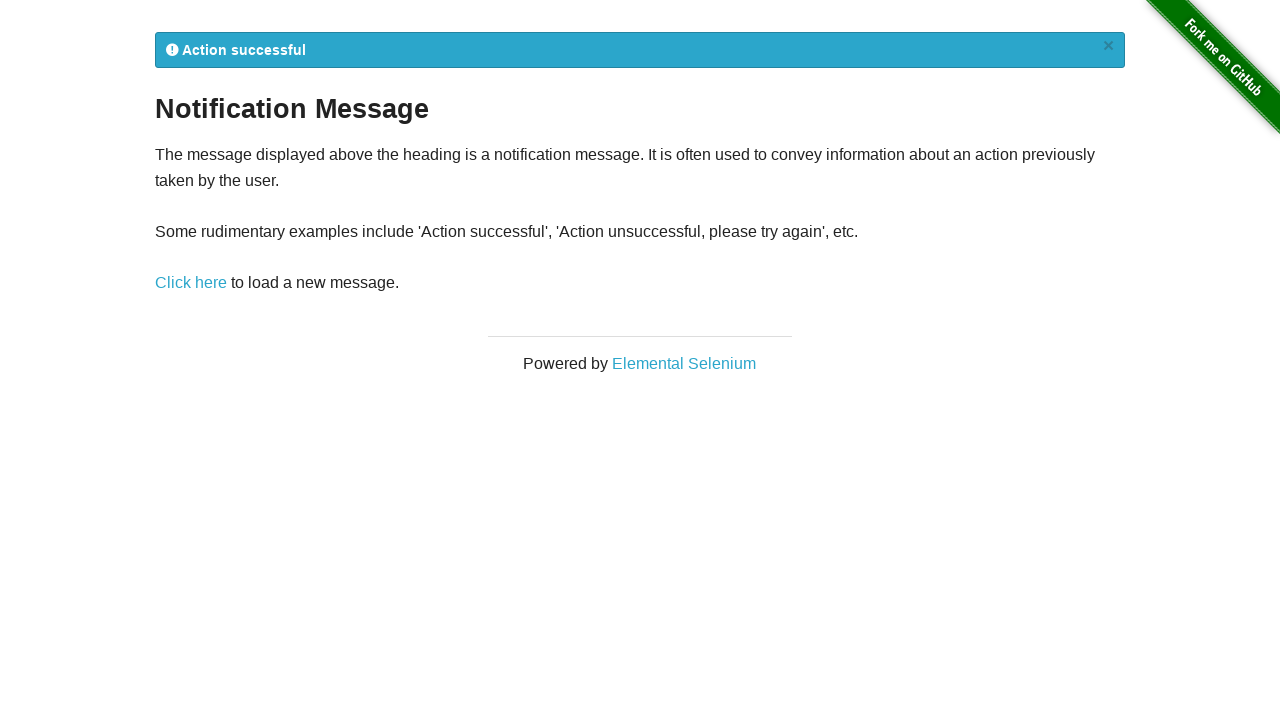

Waited for flash notification selector to load
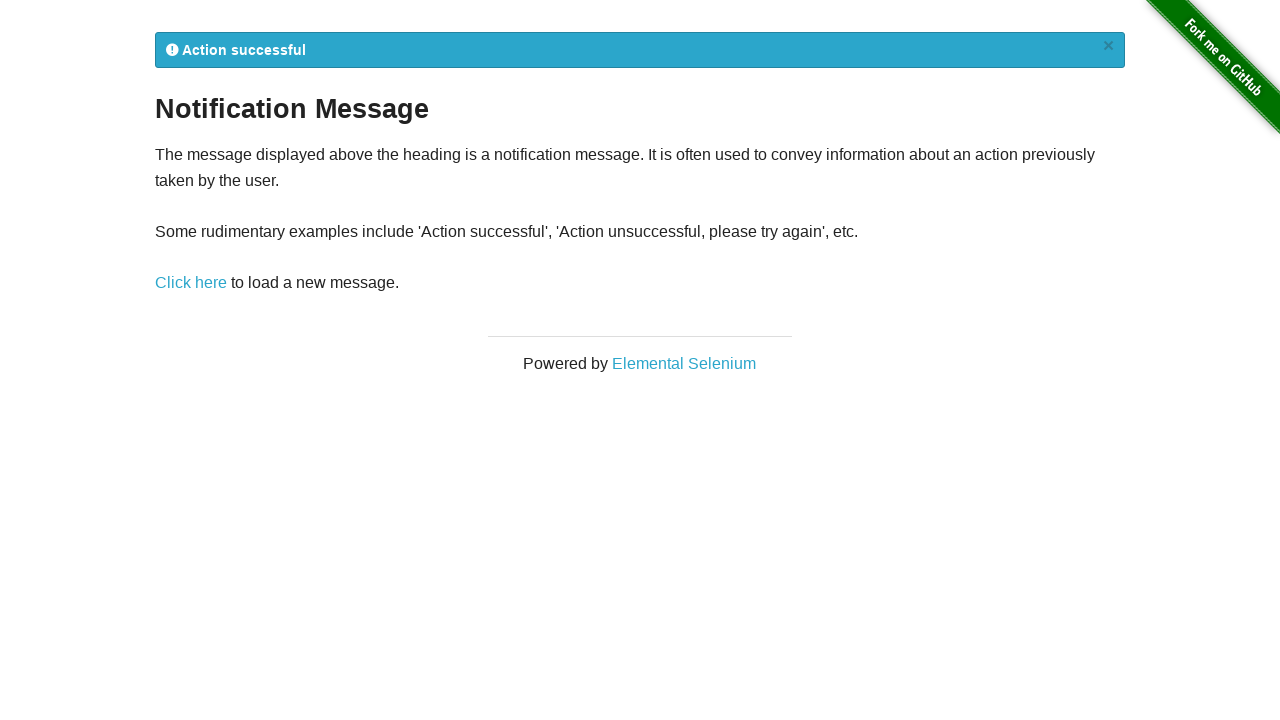

Verified flash notification message is visible
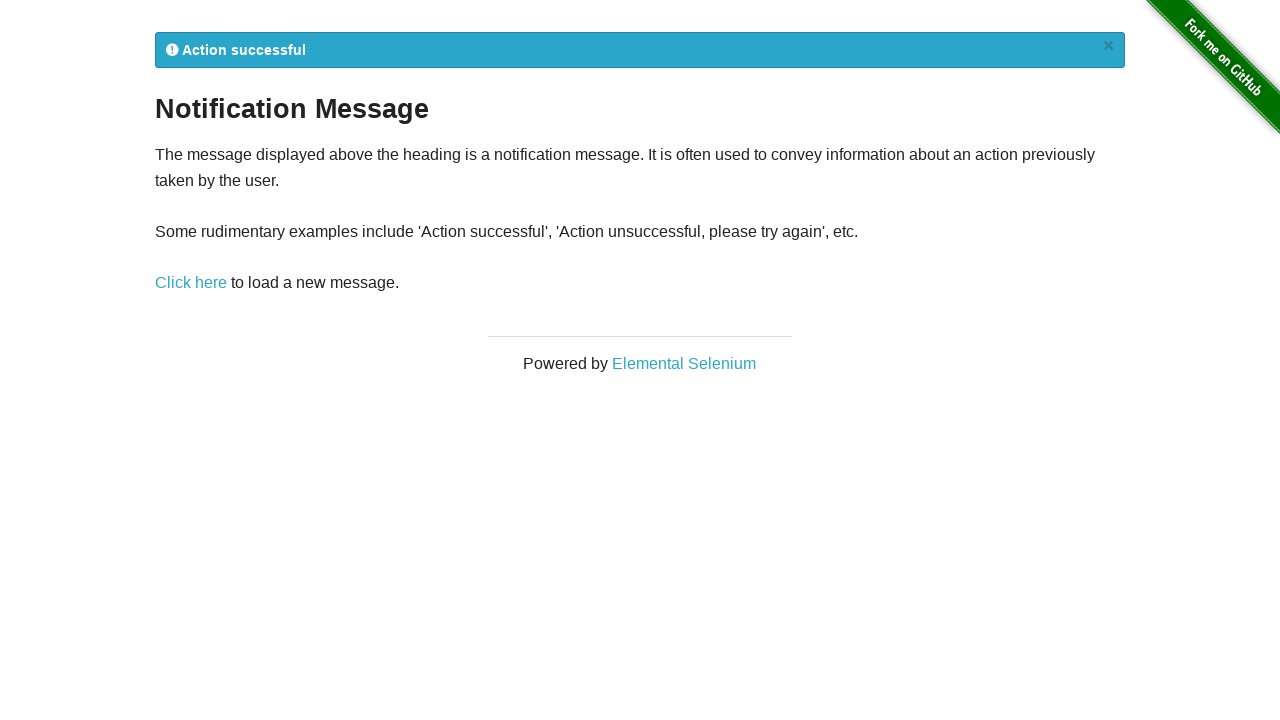

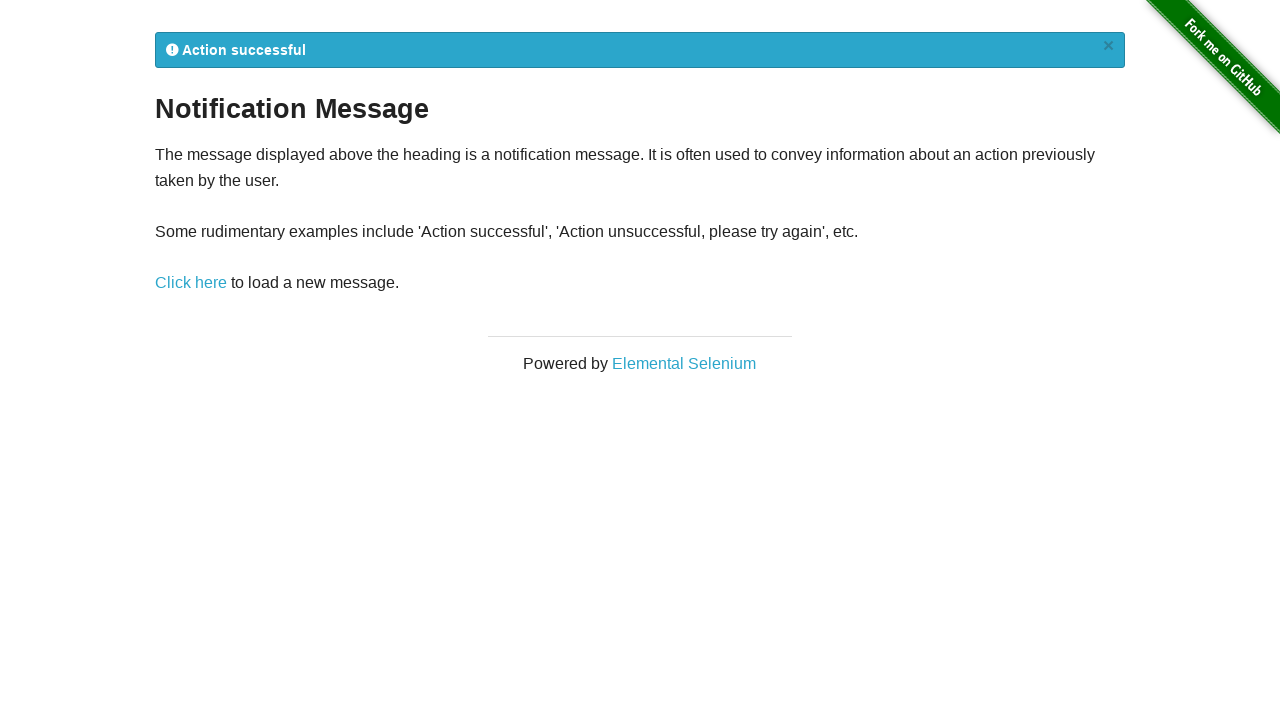